Tests mouse hover functionality by hovering over a button to reveal hidden options and clicking Reload

Starting URL: https://www.rahulshettyacademy.com/AutomationPractice/

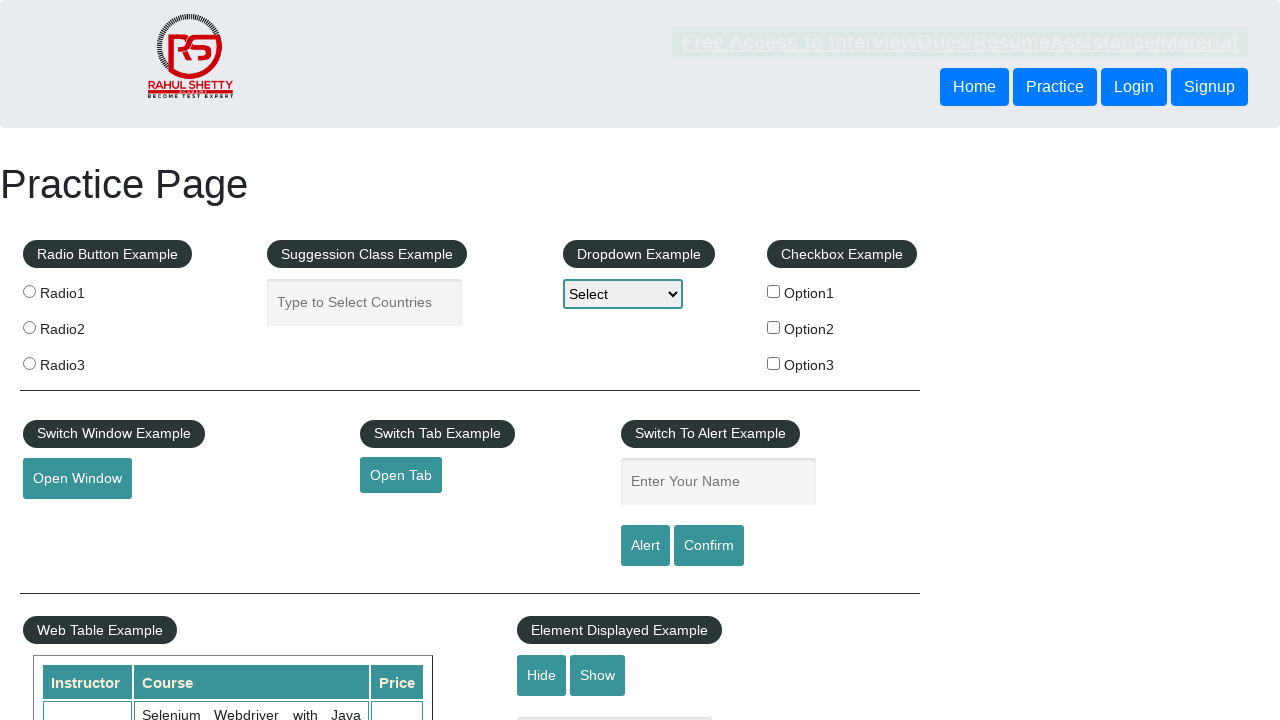

Captured initial URL from the page
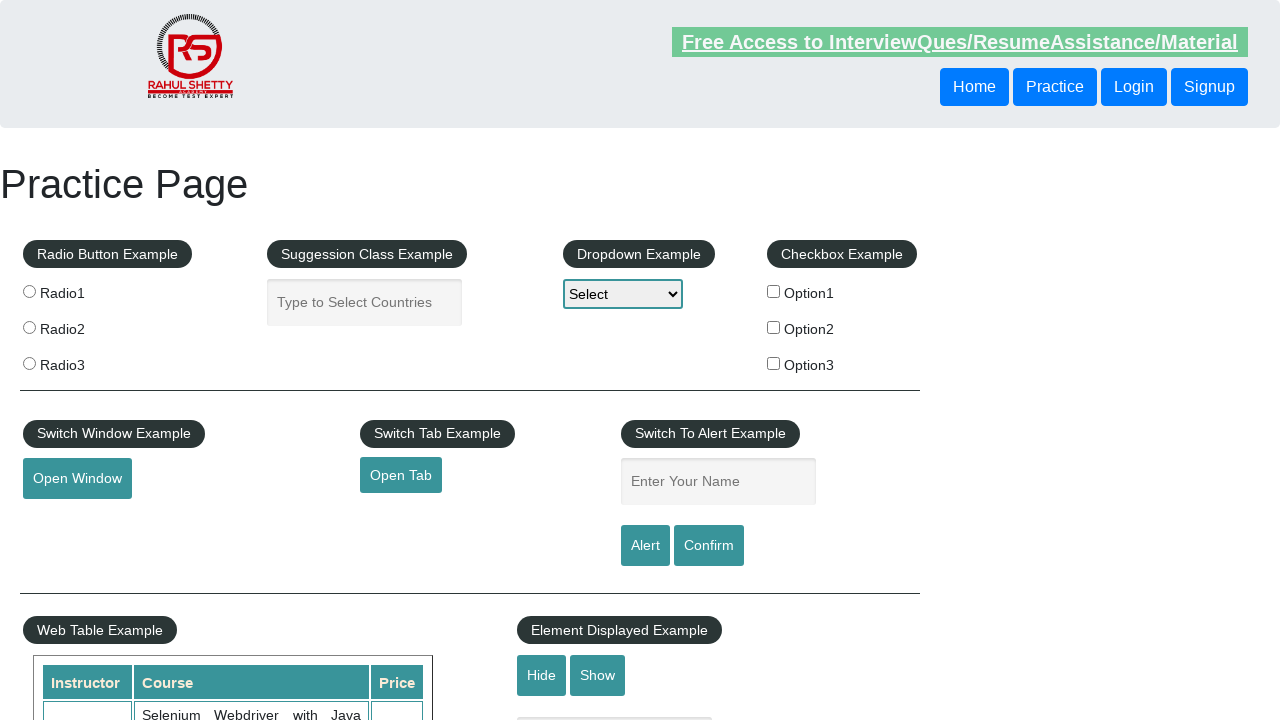

Hovered over the Mouse Hover button to reveal hidden options at (83, 361) on #mousehover
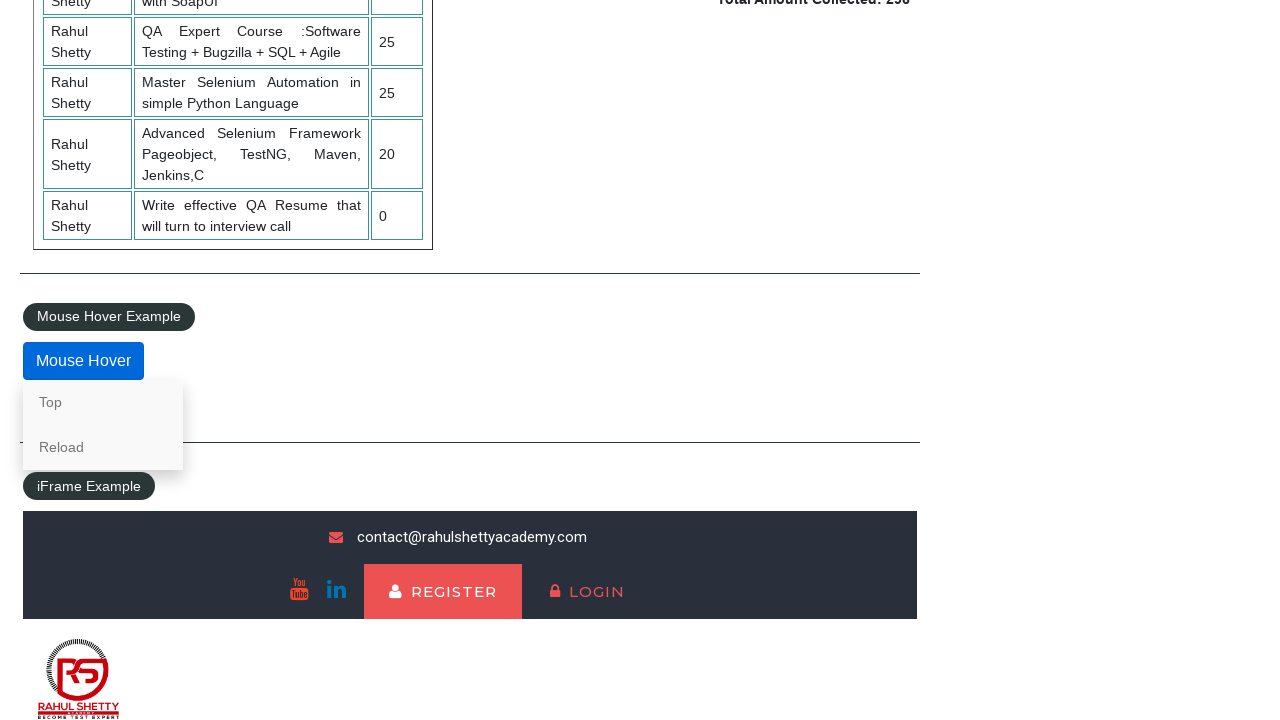

Reload option became visible after hovering
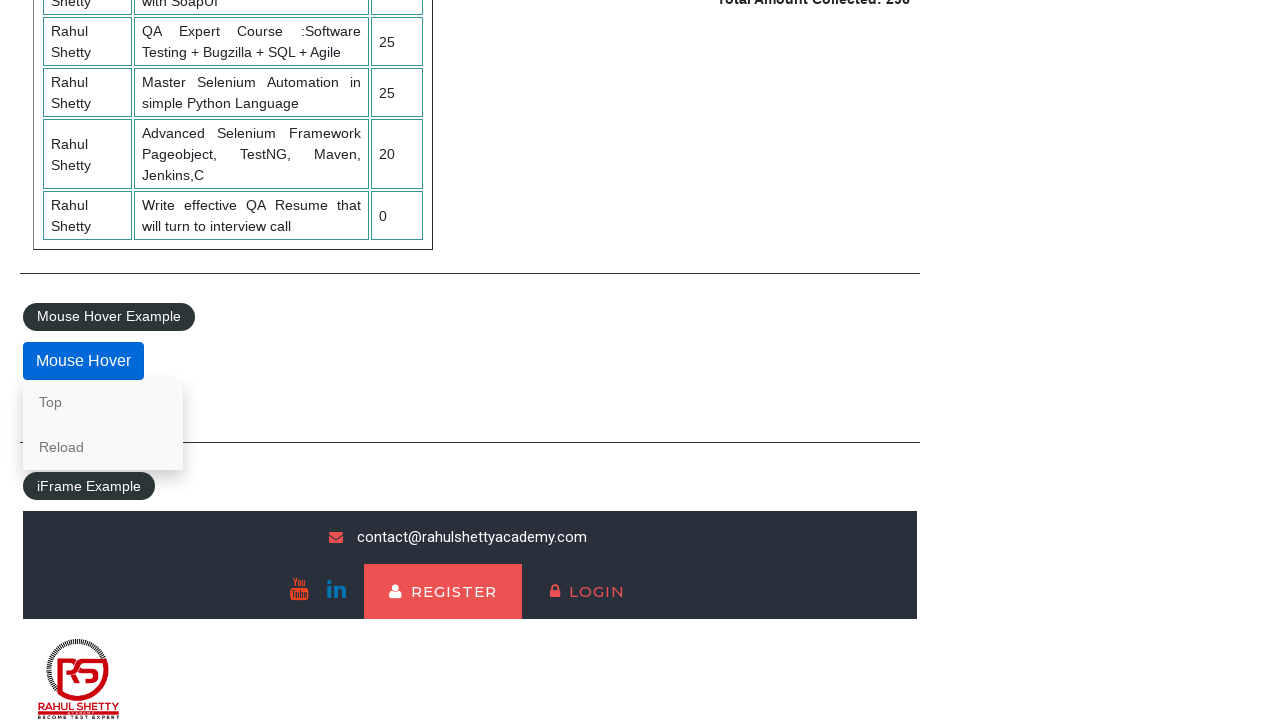

Clicked the Reload option at (103, 447) on a:has-text('Reload')
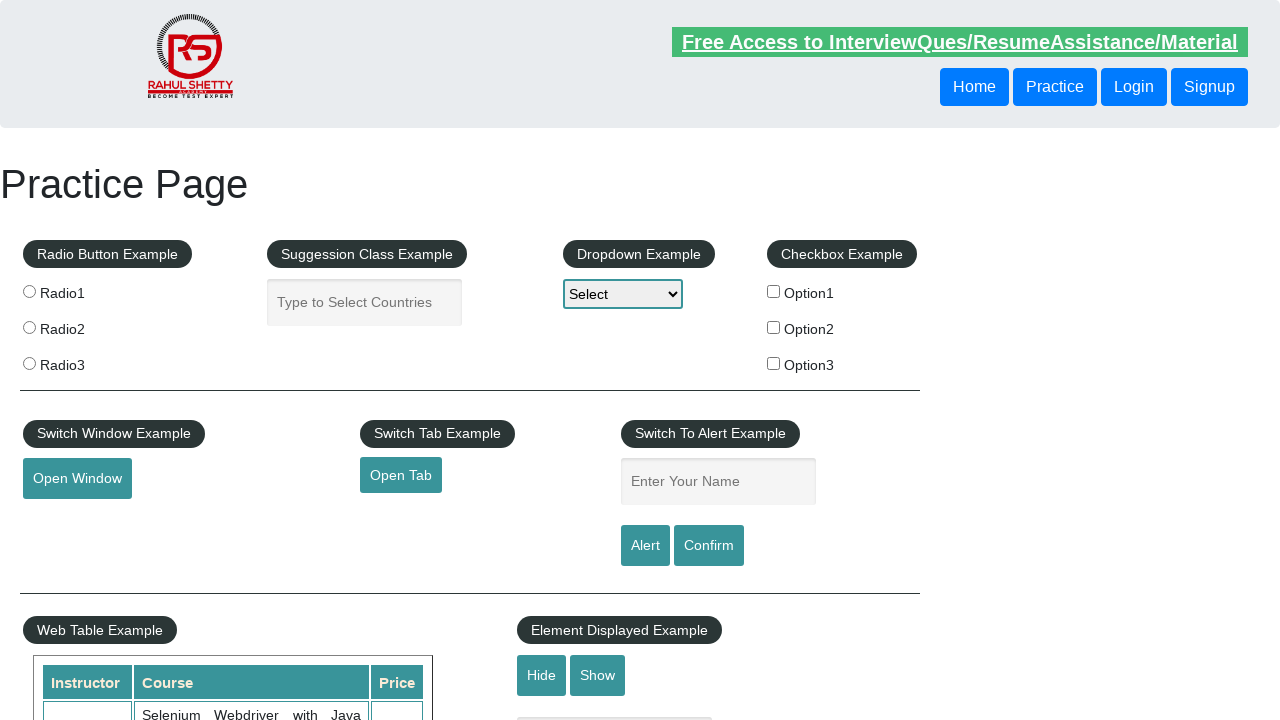

Waited for page to finish loading after clicking Reload
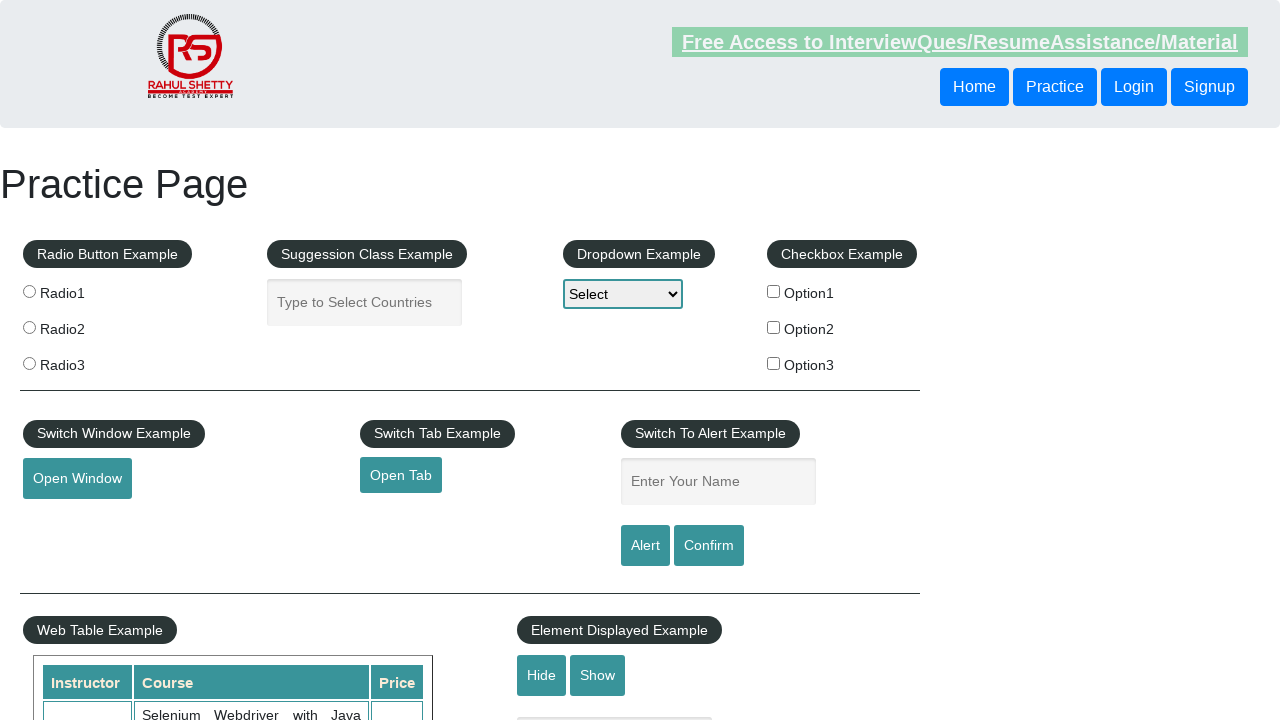

Captured new URL after reload
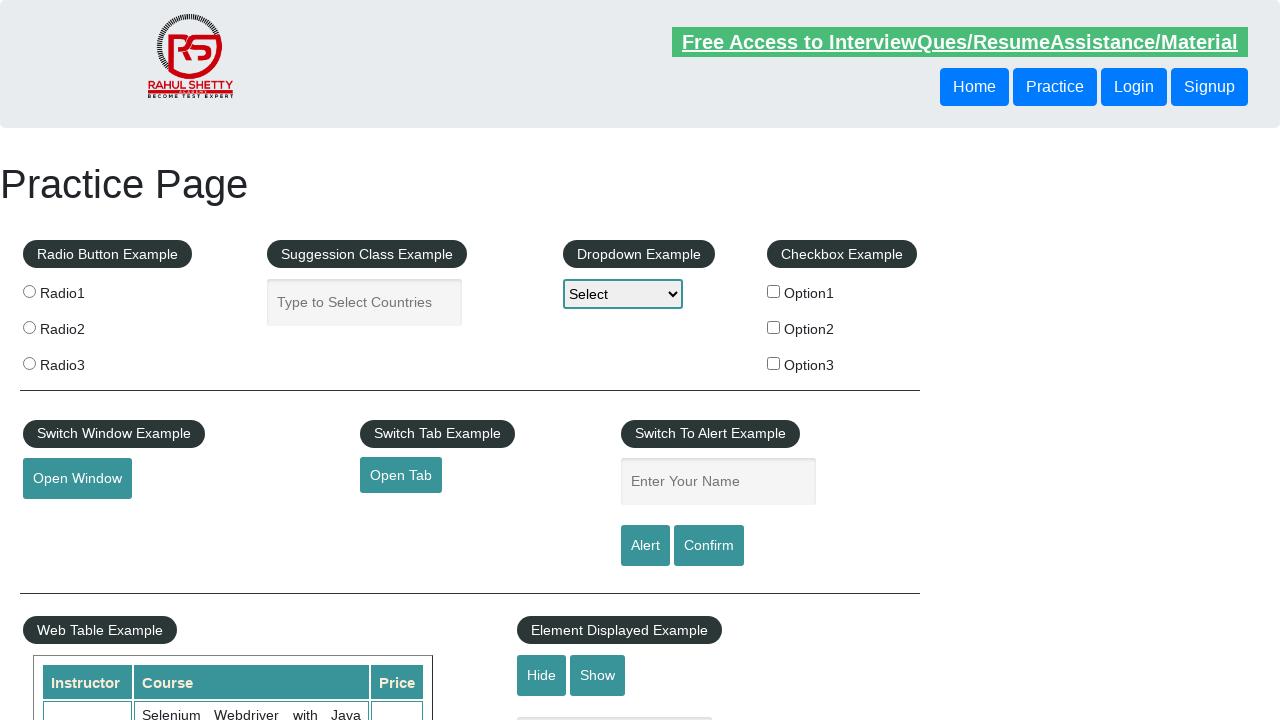

Verified that page reloaded successfully - URL remained the same
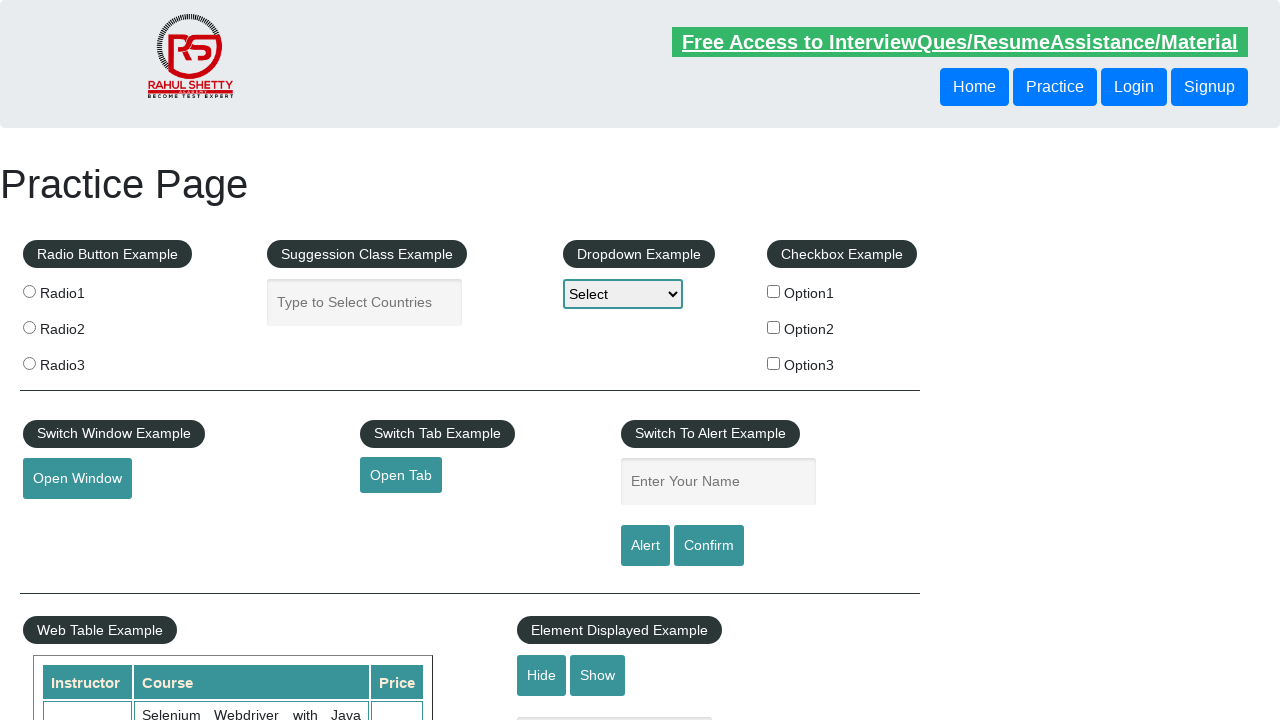

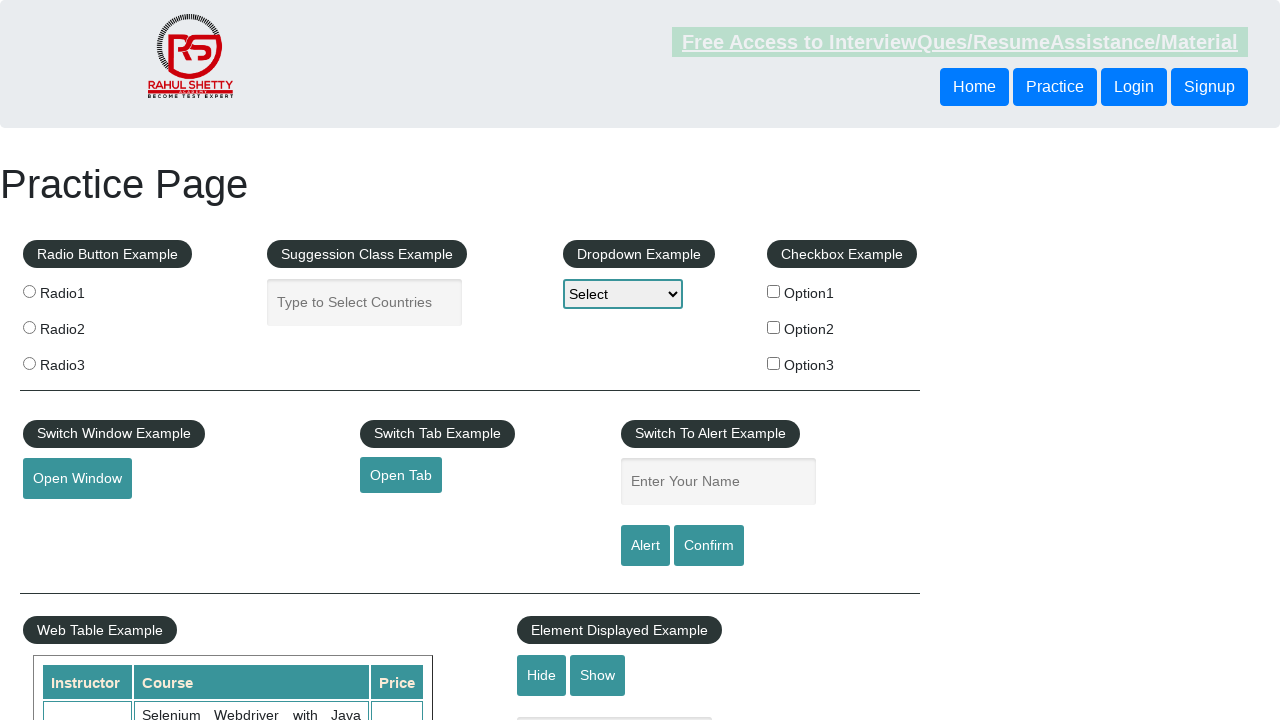